Tests a practice form submission by filling in name, email, password fields, checking a checkbox, selecting from a dropdown, clicking a radio button, and submitting the form to verify success message.

Starting URL: https://rahulshettyacademy.com/angularpractice/

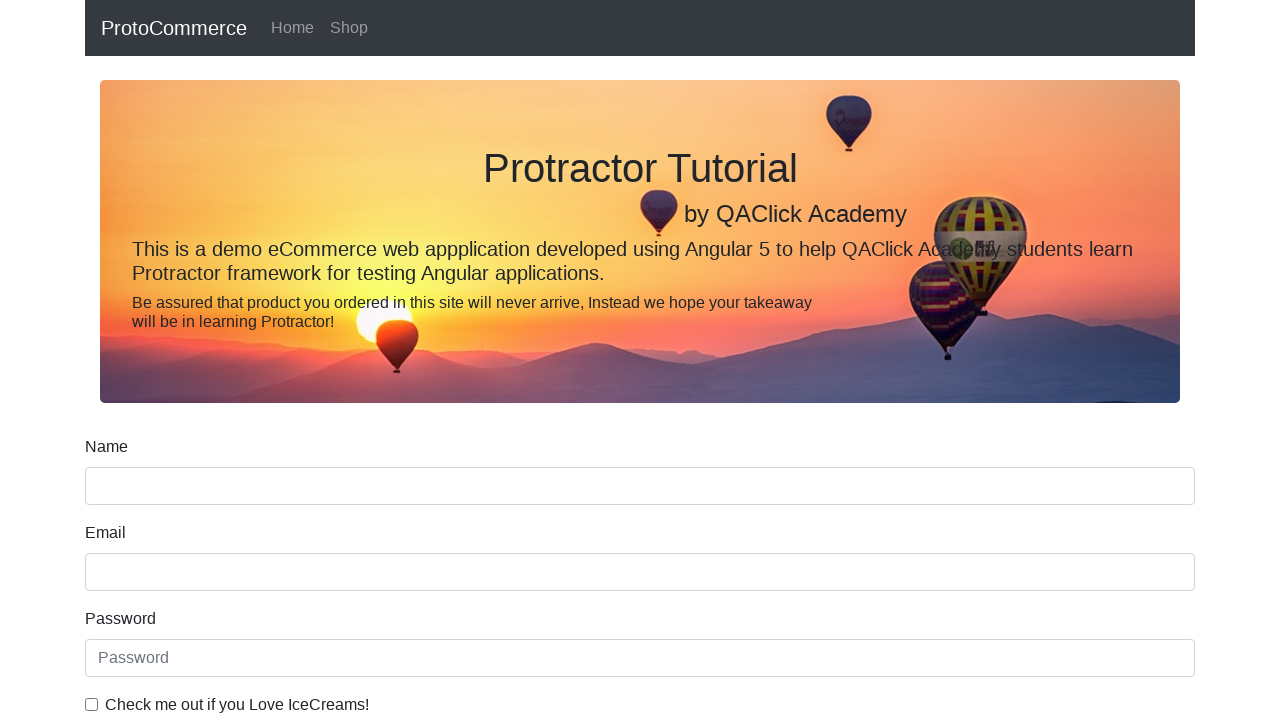

Filled name field with 'Sunil' on input[name='name']
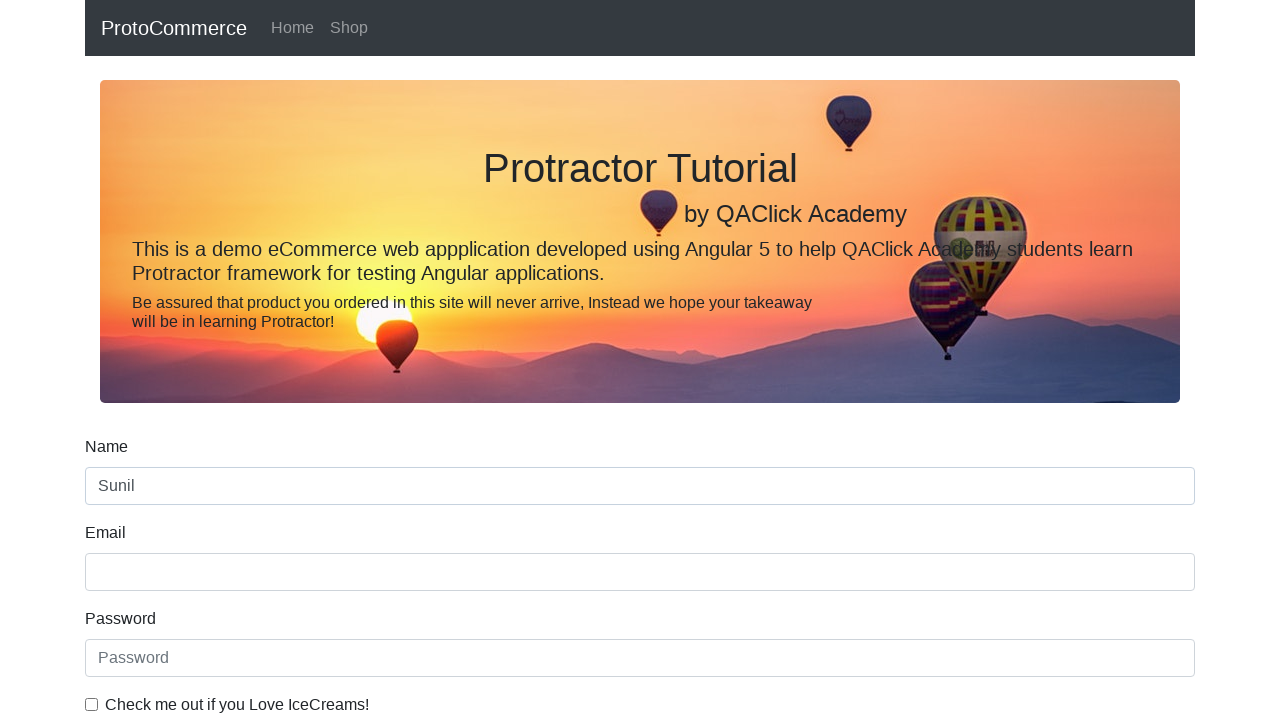

Filled email field with 'Sunil@linux.com' on input[name='email']
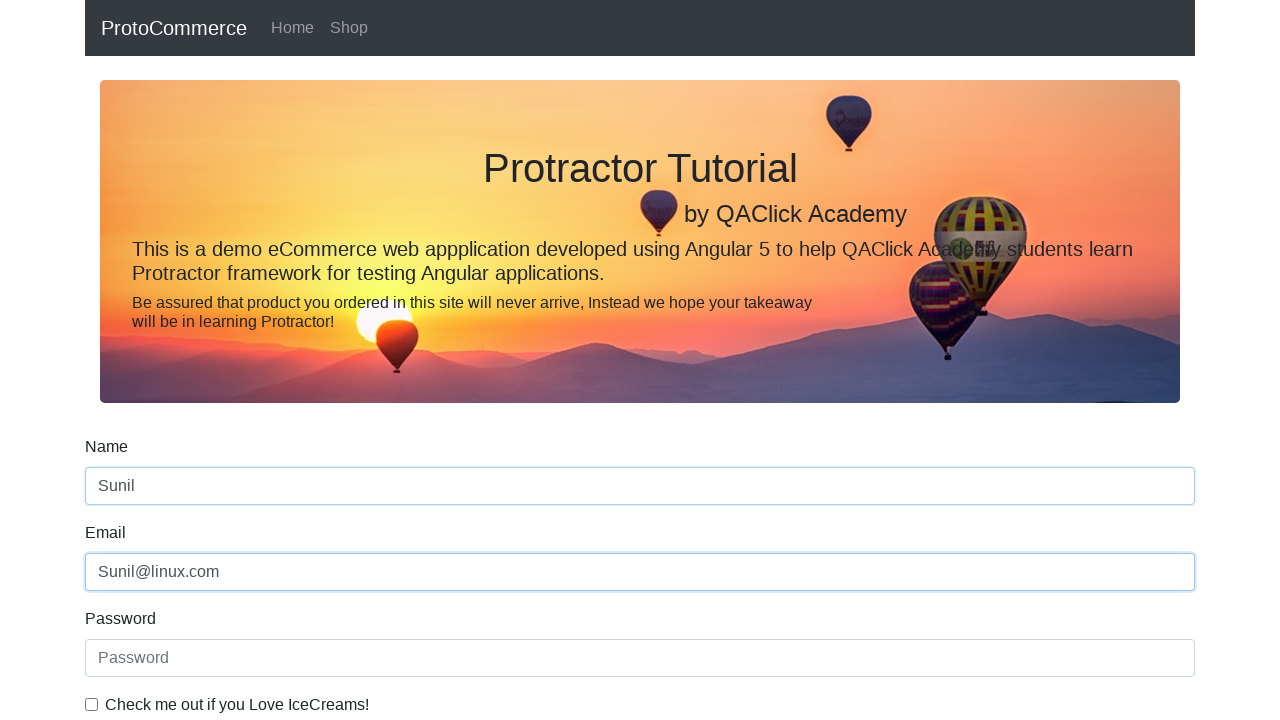

Filled password field with 'HelloCloud@123' on #exampleInputPassword1
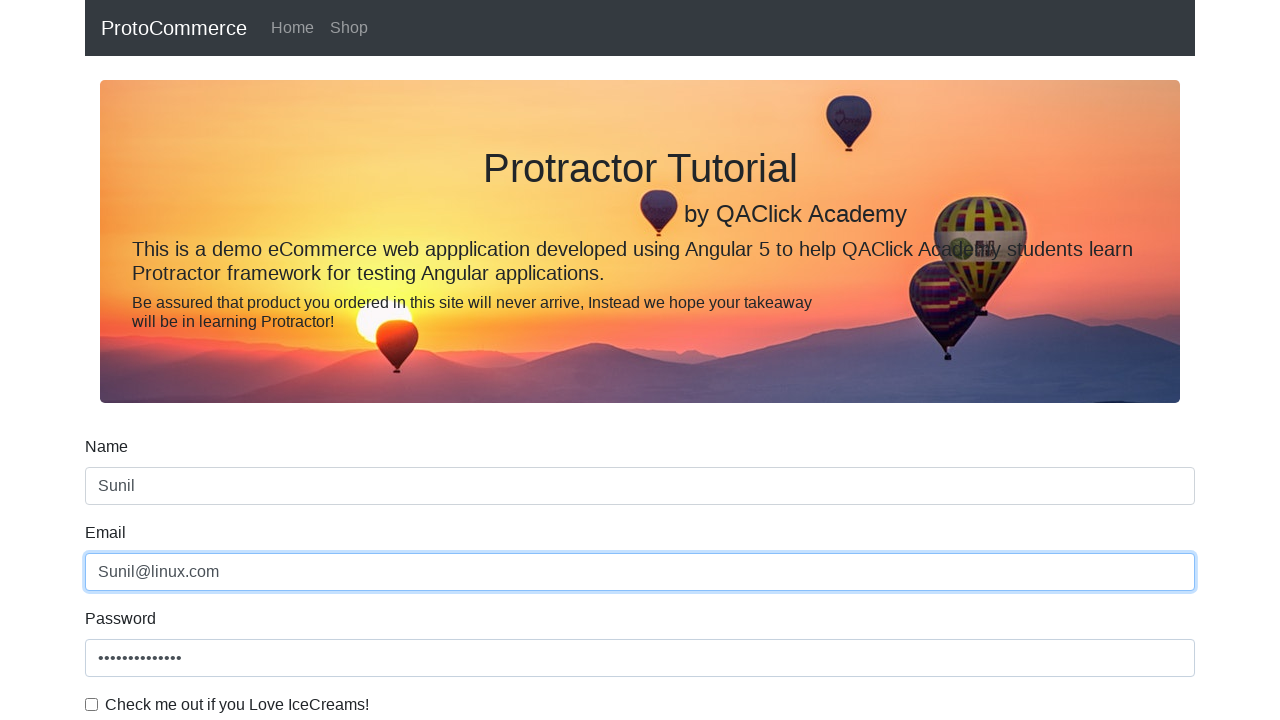

Clicked the checkbox at (92, 704) on #exampleCheck1
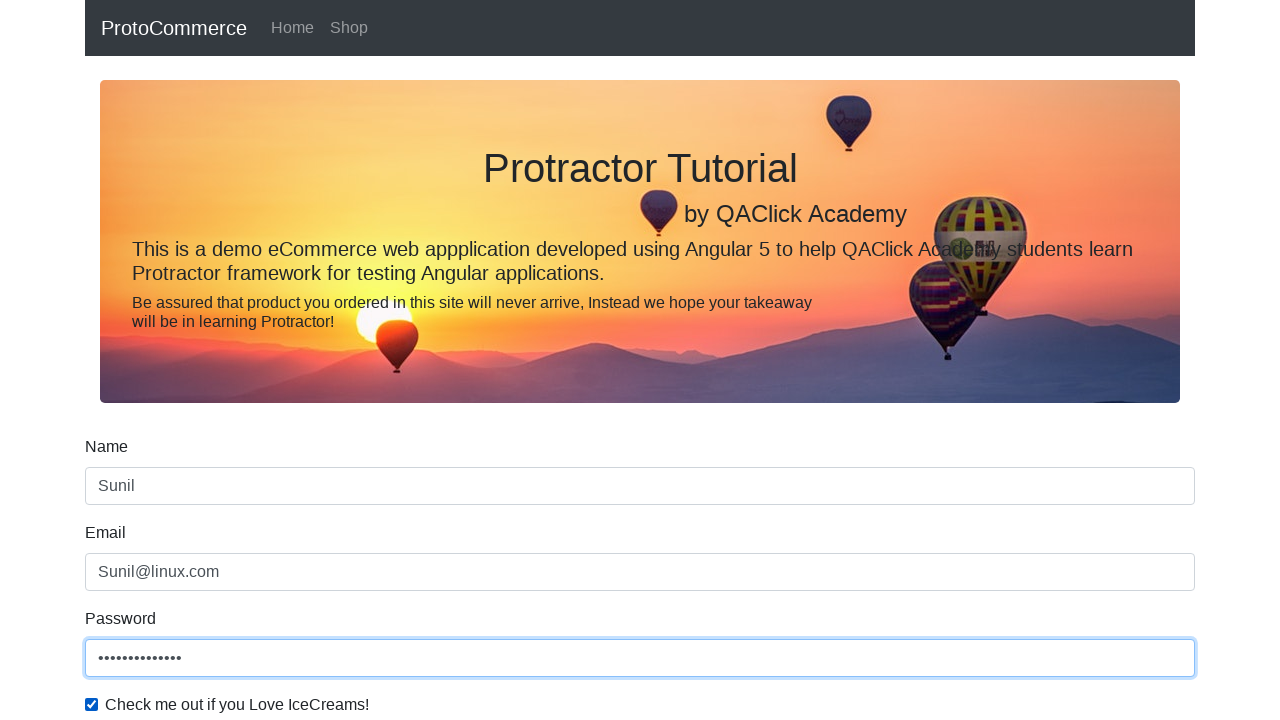

Selected first option from dropdown on #exampleFormControlSelect1
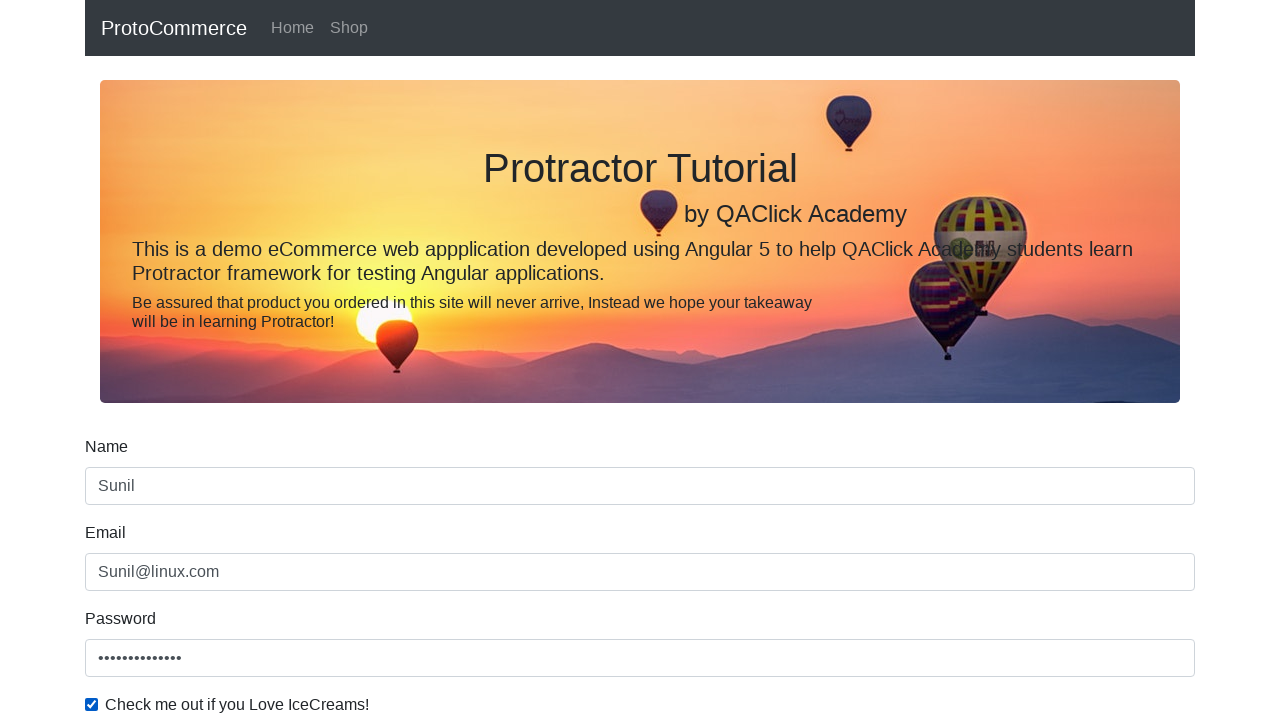

Clicked radio button at (238, 360) on #inlineRadio1
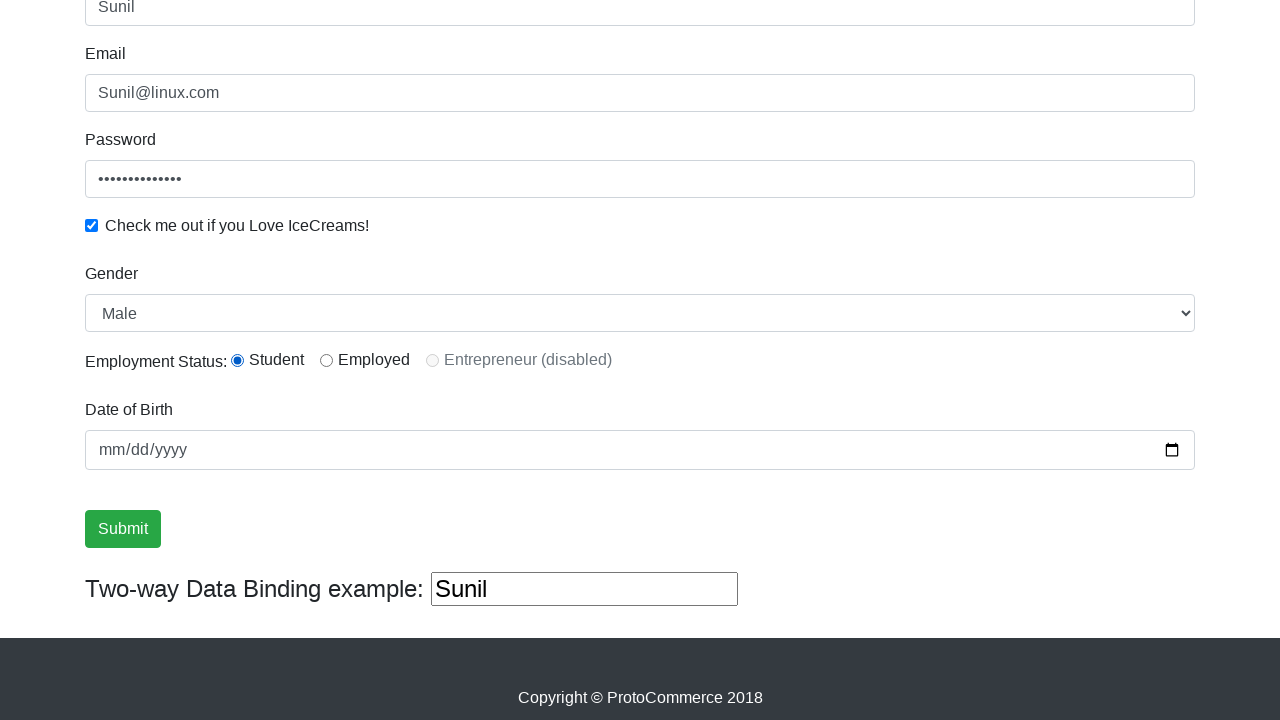

Clicked submit button to submit the form at (123, 529) on input[type='submit']
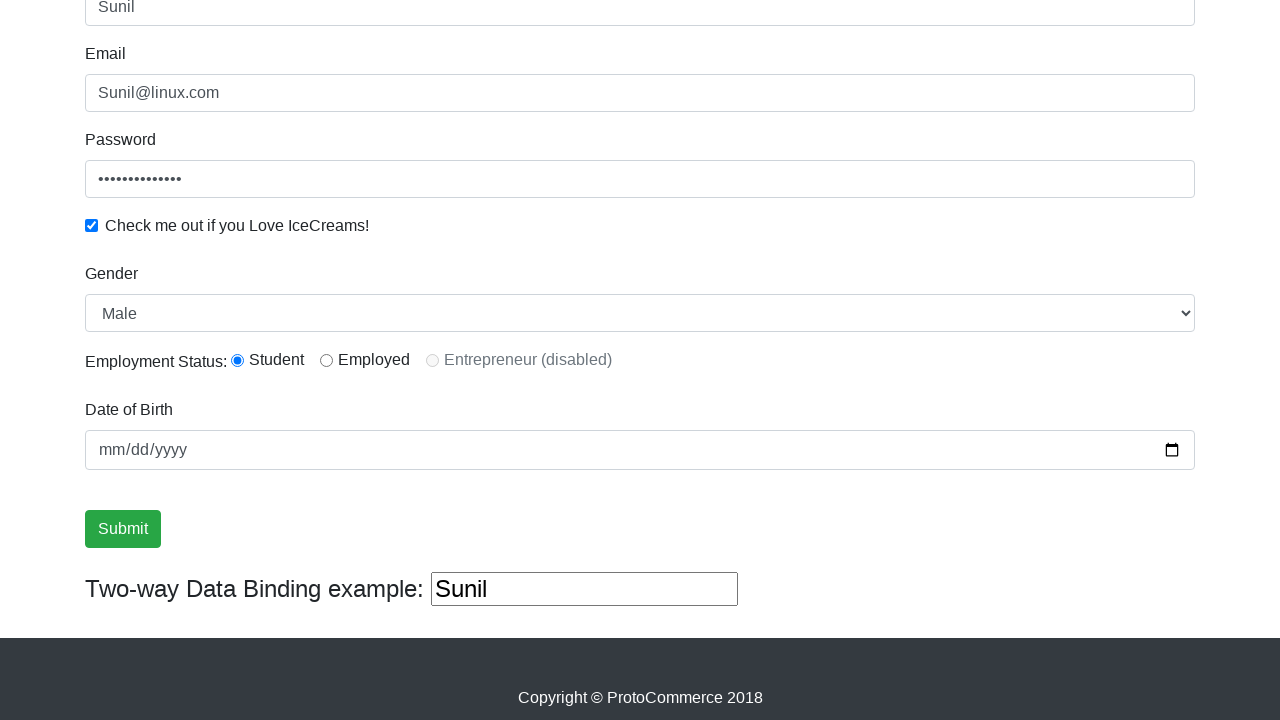

Success message appeared
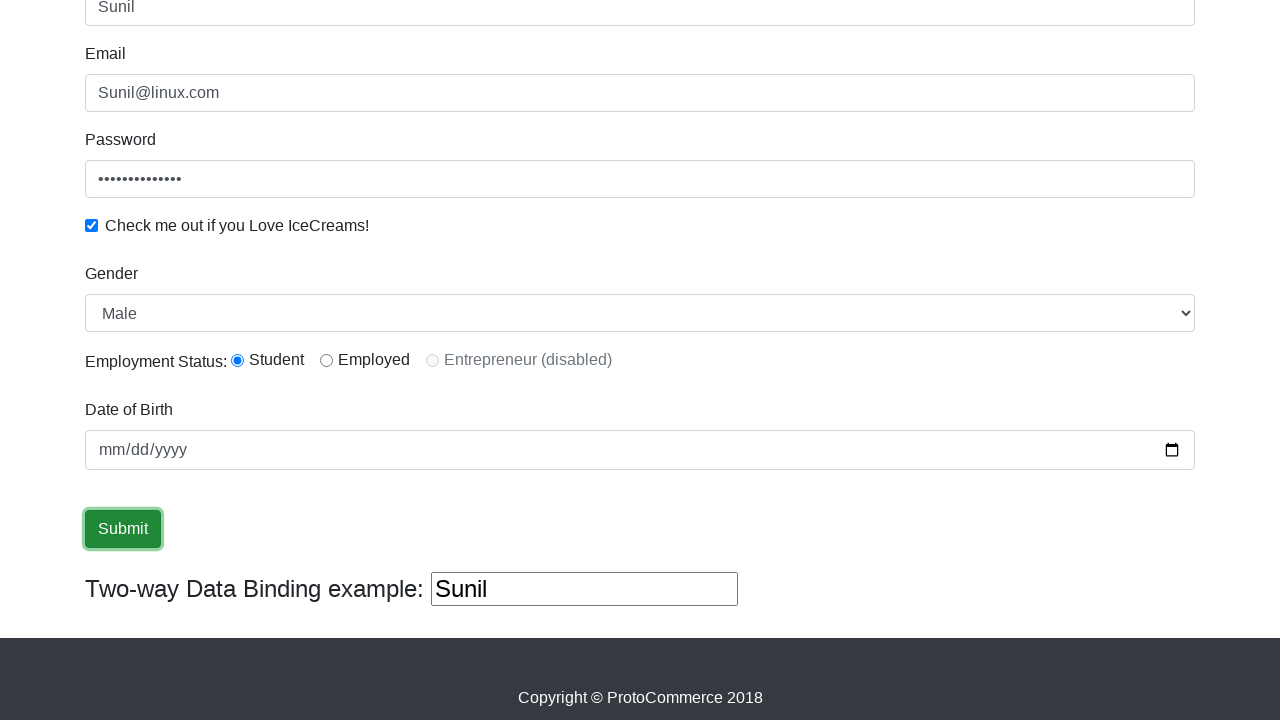

Retrieved success message text
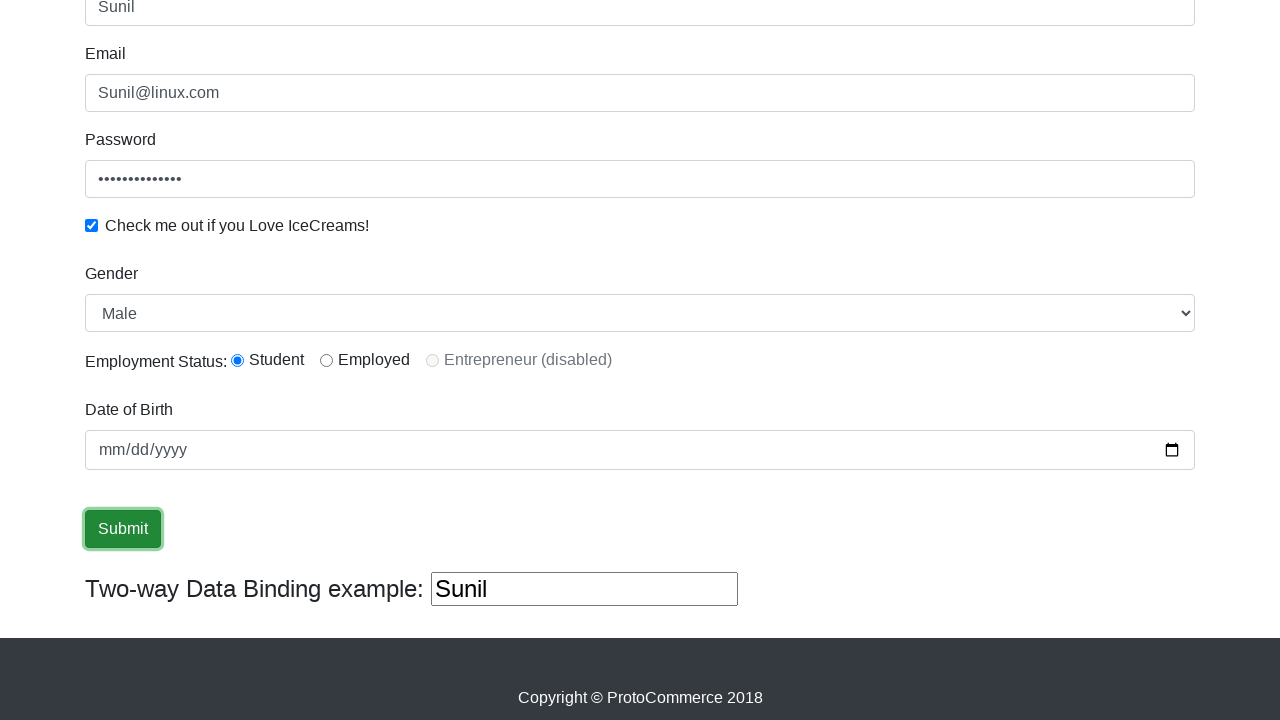

Verified 'Success' text in message - assertion passed
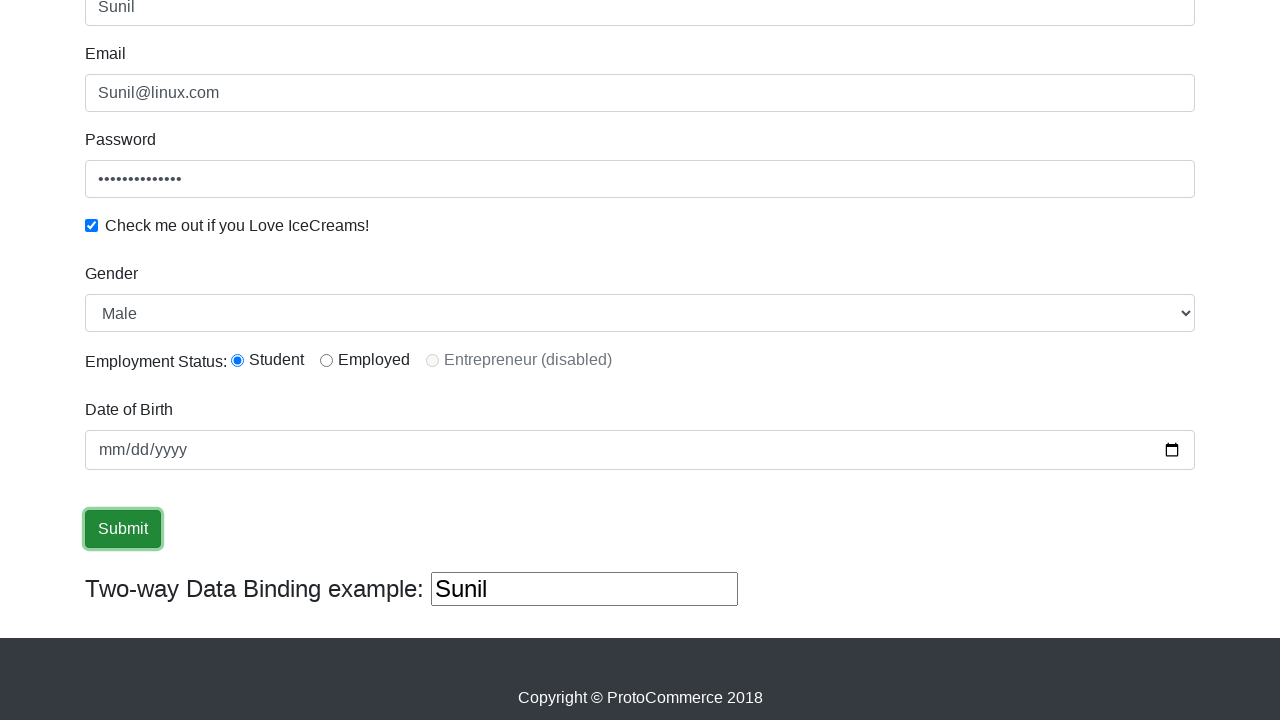

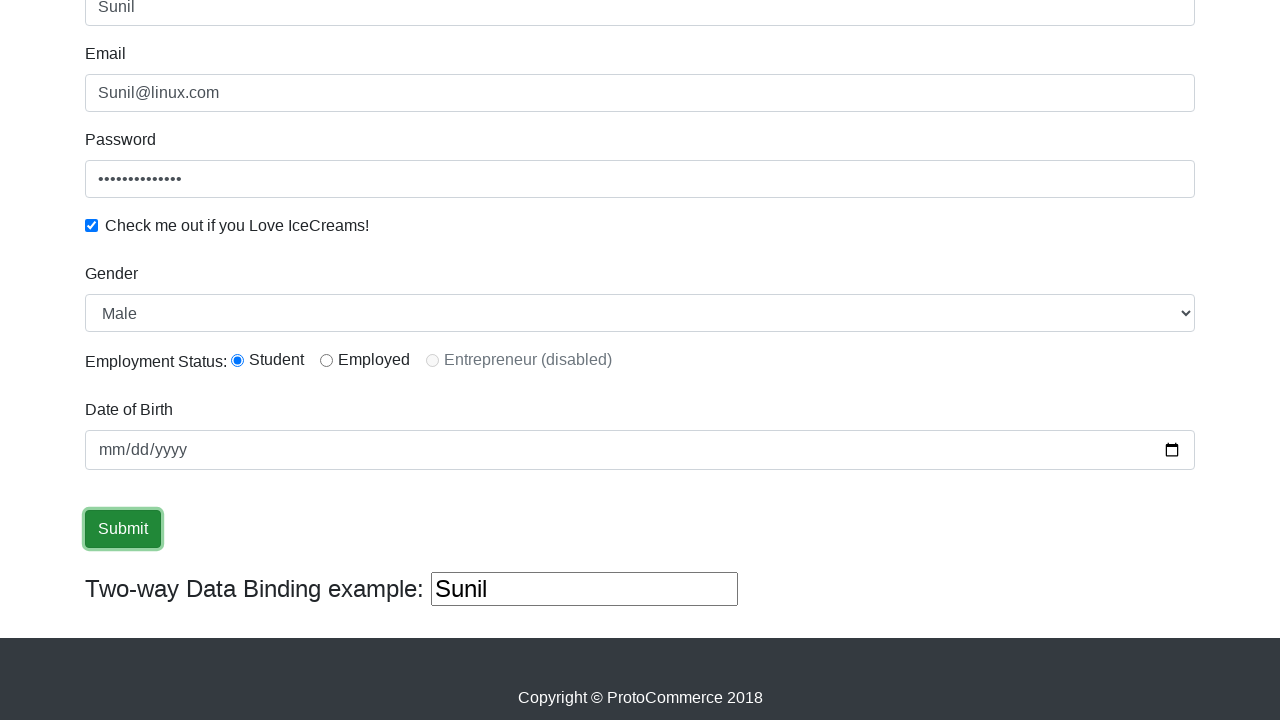